Tests vegetable search functionality on an e-commerce site by entering a search term and verifying the results are displayed

Starting URL: https://rahulshettyacademy.com/seleniumPractise/#/

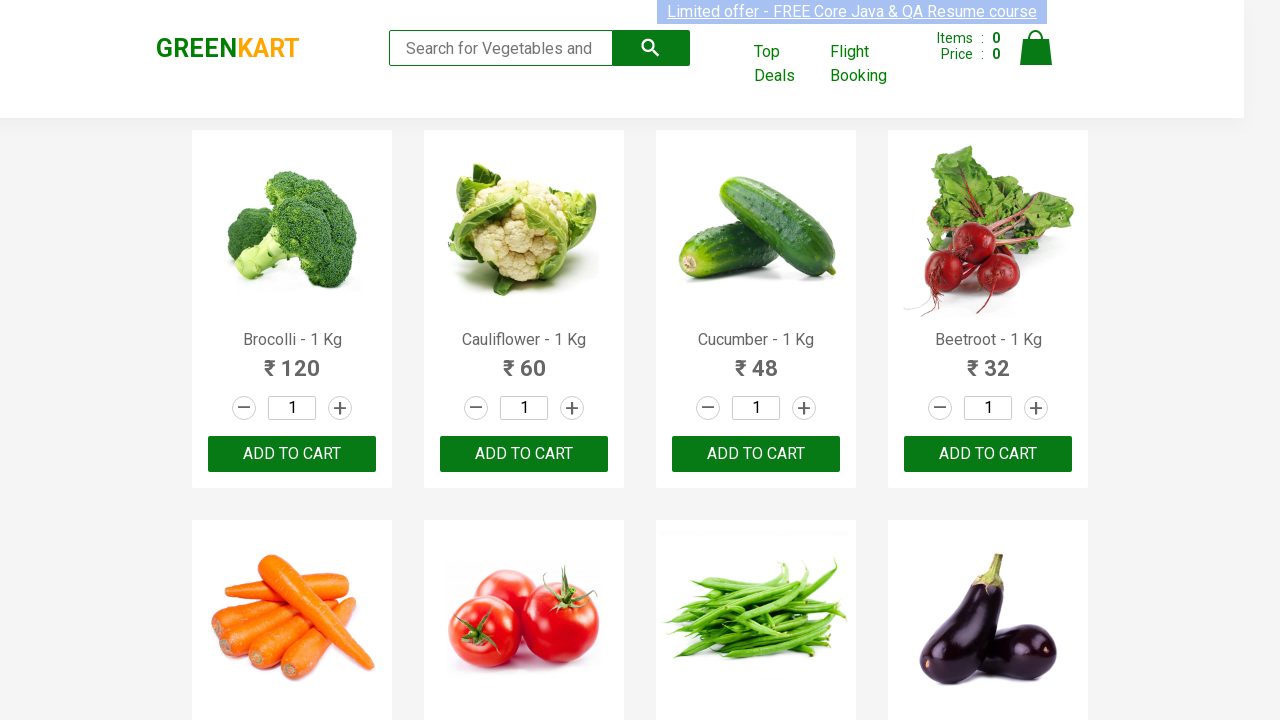

Entered 'Cucumber' in the search box on //input[@type='search']
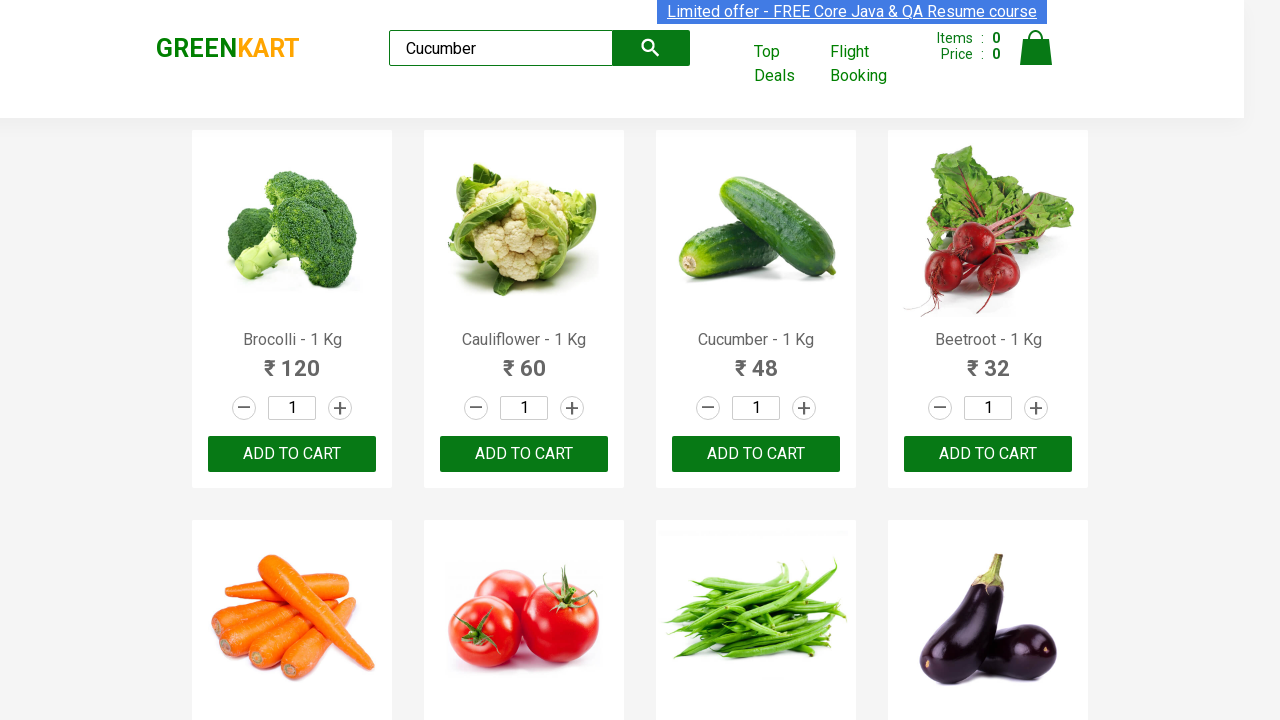

Clicked the search submit button at (651, 48) on xpath=//button[@type='submit']
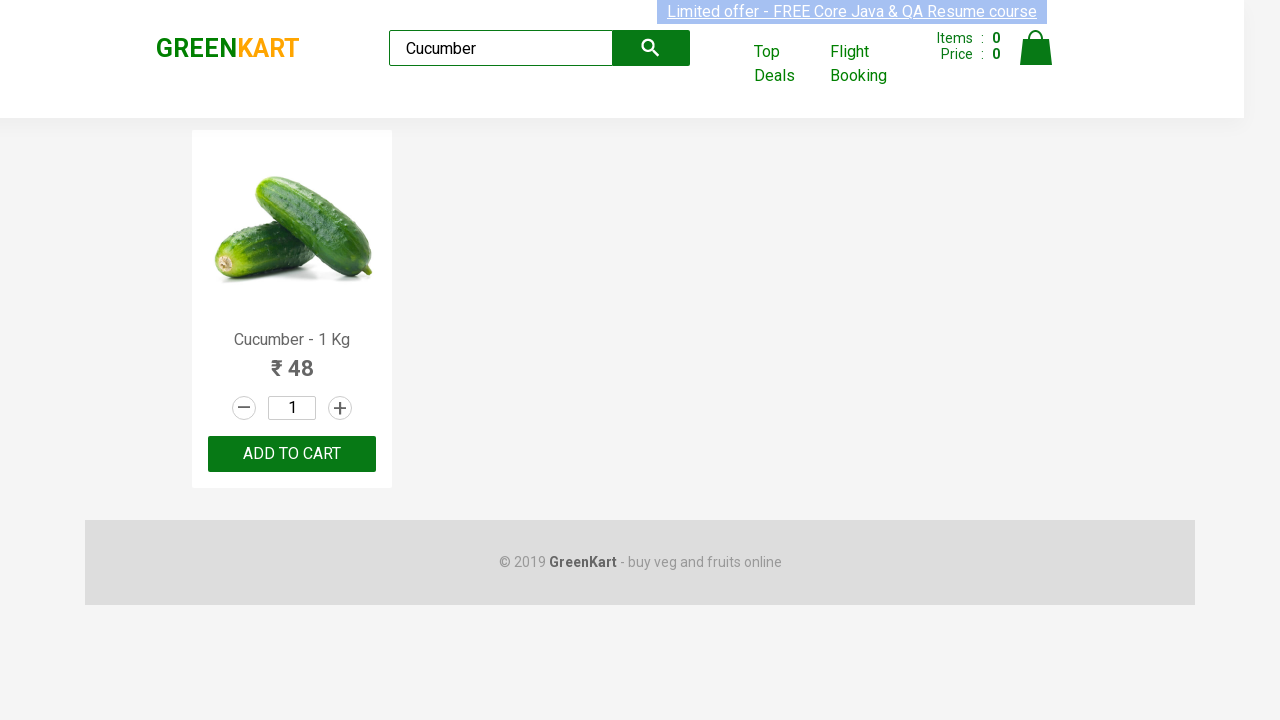

Search results loaded and product names became visible
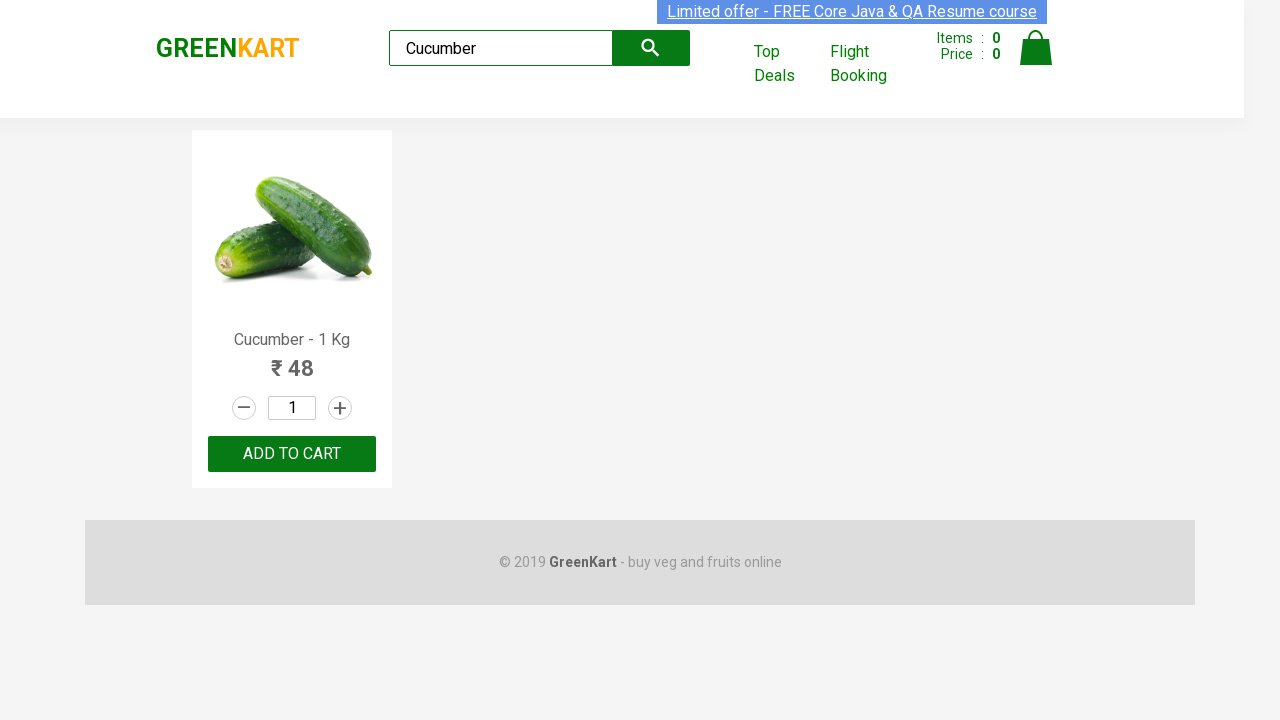

Retrieved product name text: 'Cucumber - 1 Kg'
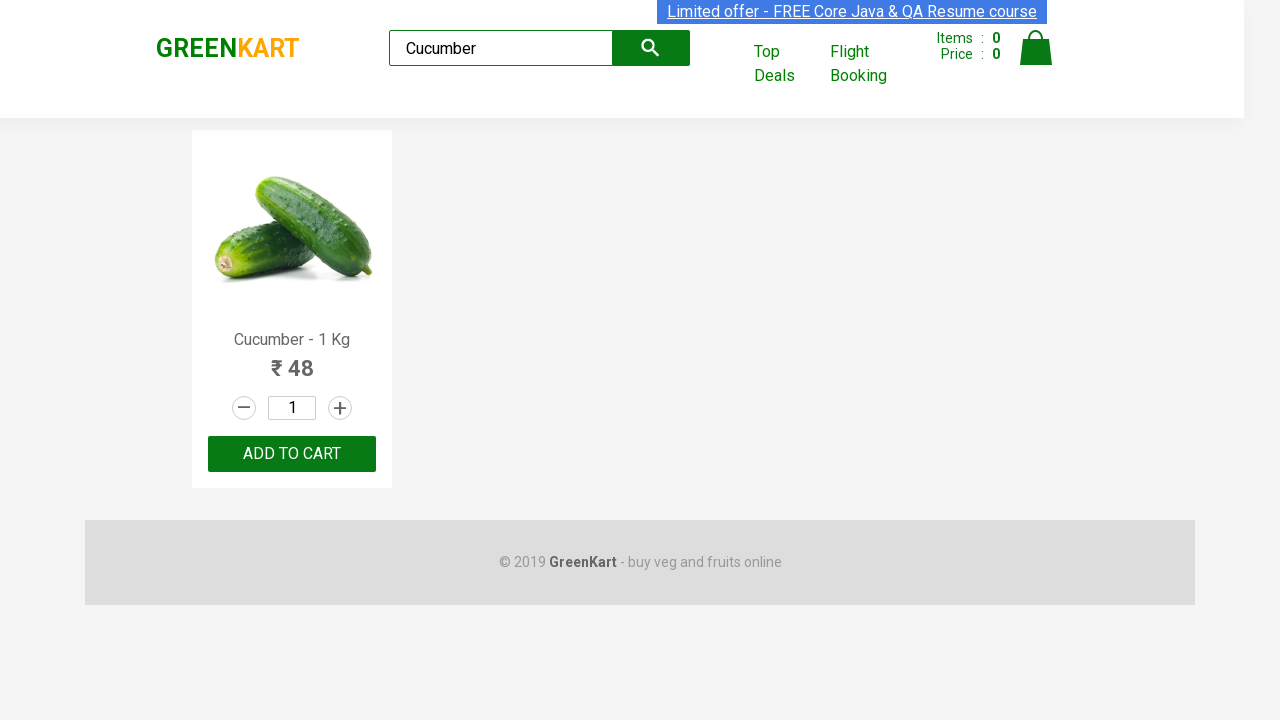

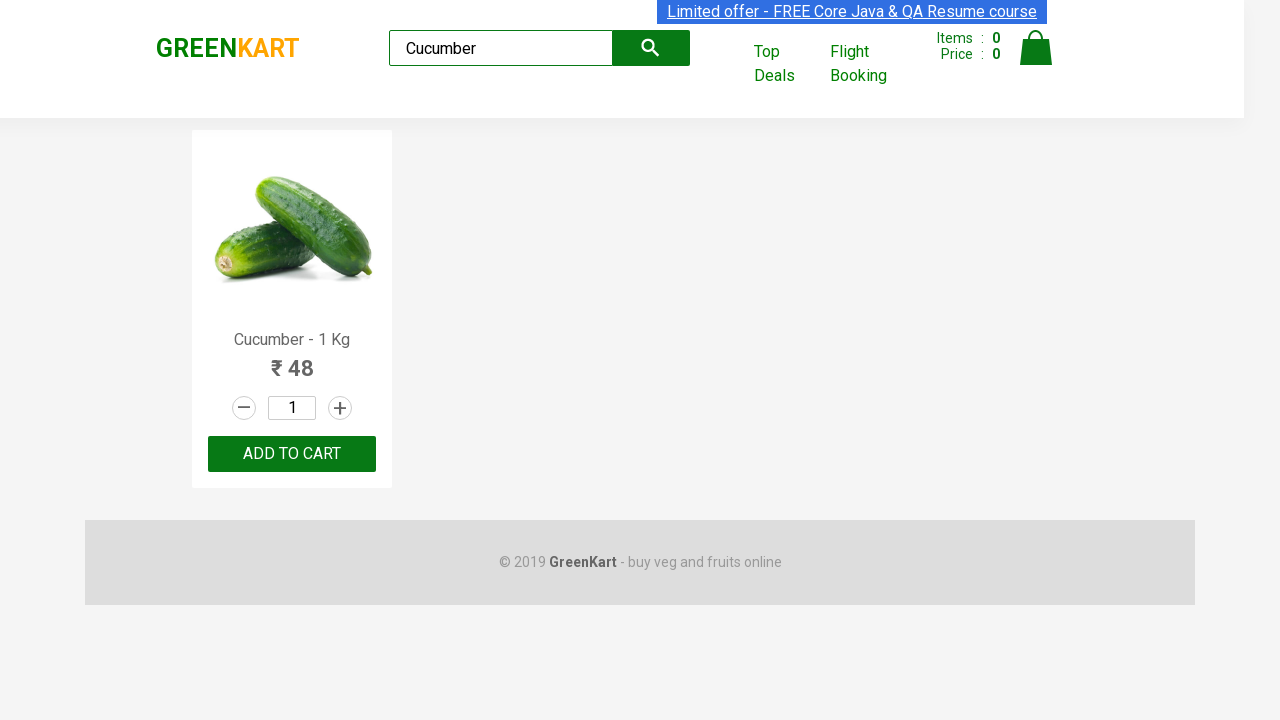